Tests navigation on the-internet.herokuapp.com by clicking on the A/B Testing link from the homepage

Starting URL: http://the-internet.herokuapp.com/

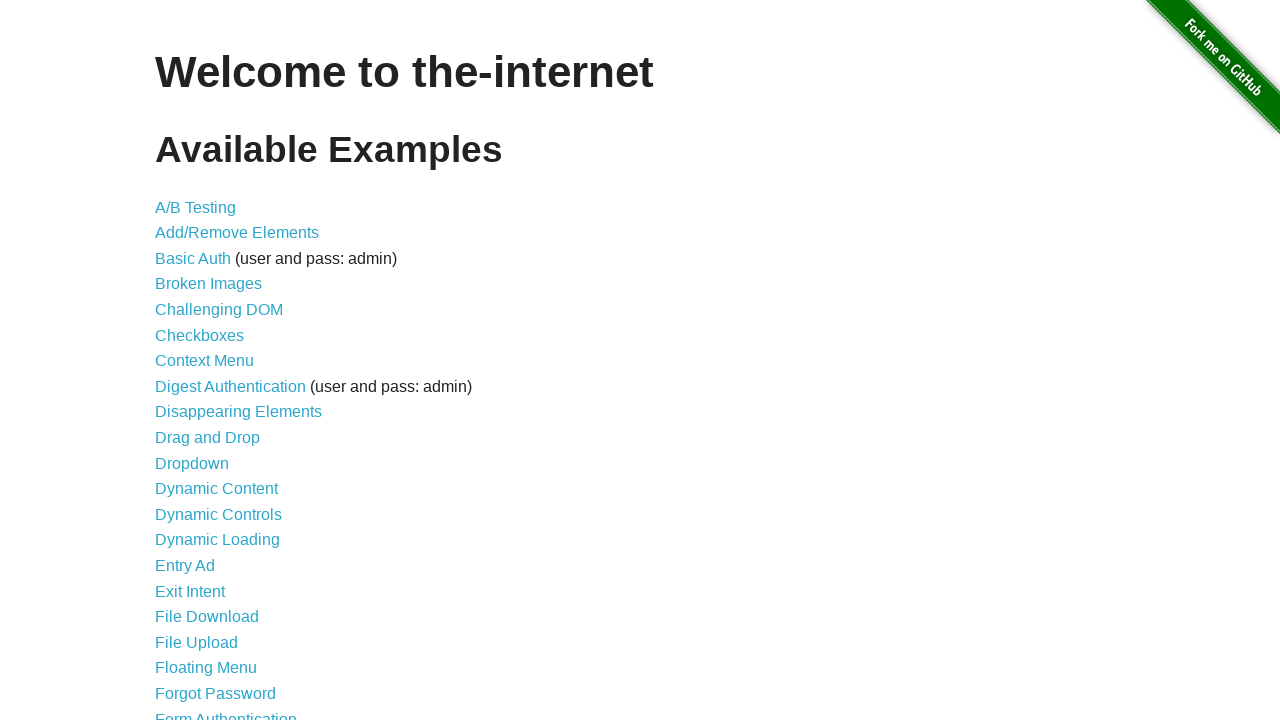

Clicked on the A/B Testing link from homepage at (196, 207) on a:has-text('A/B Testing')
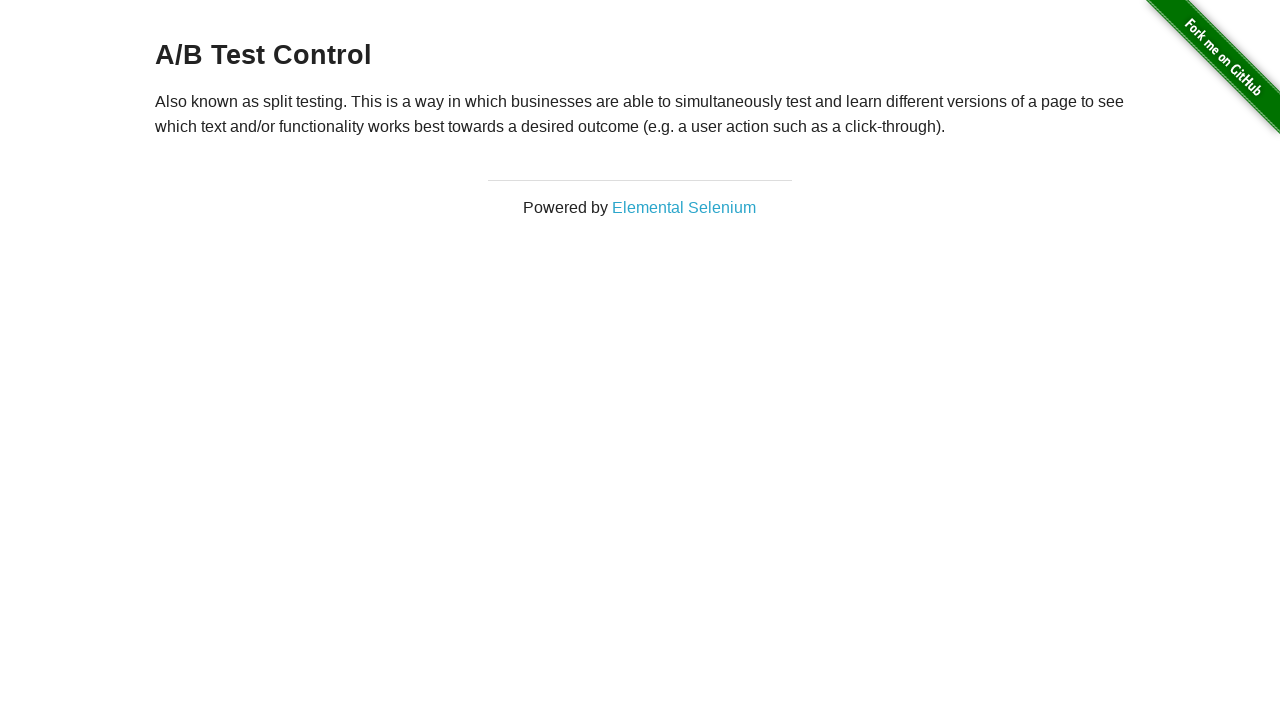

A/B Testing page loaded successfully
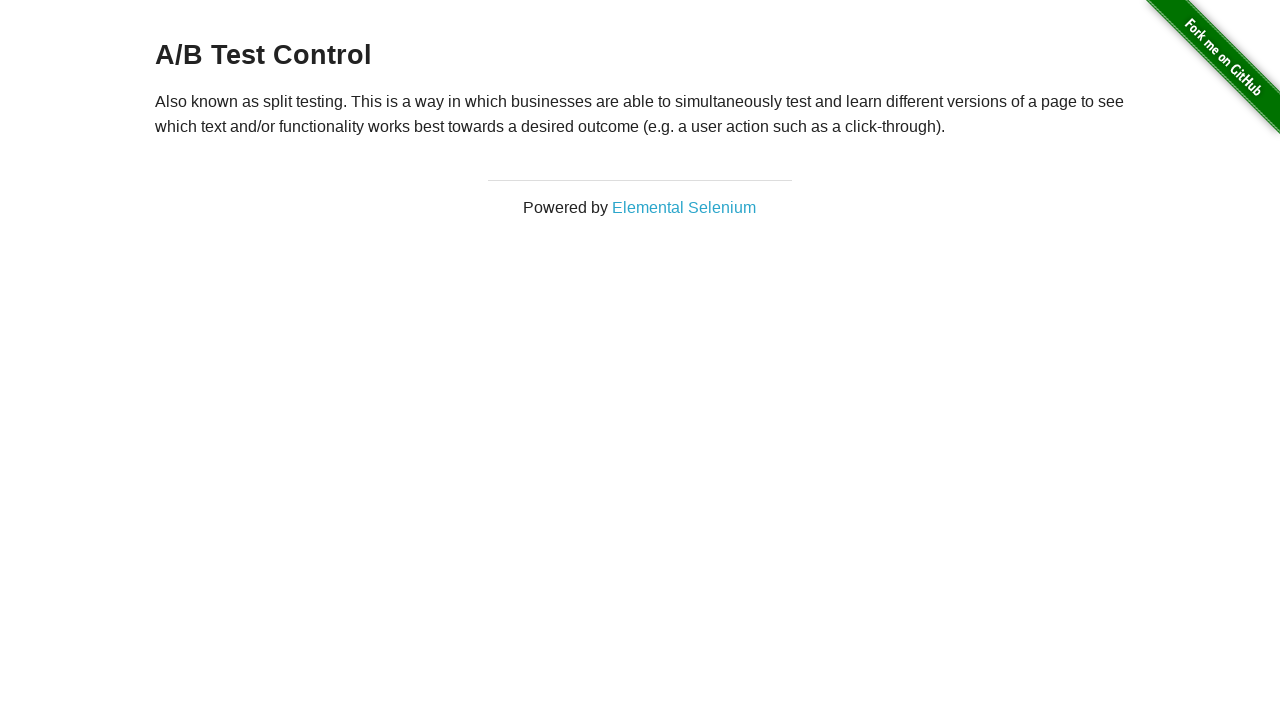

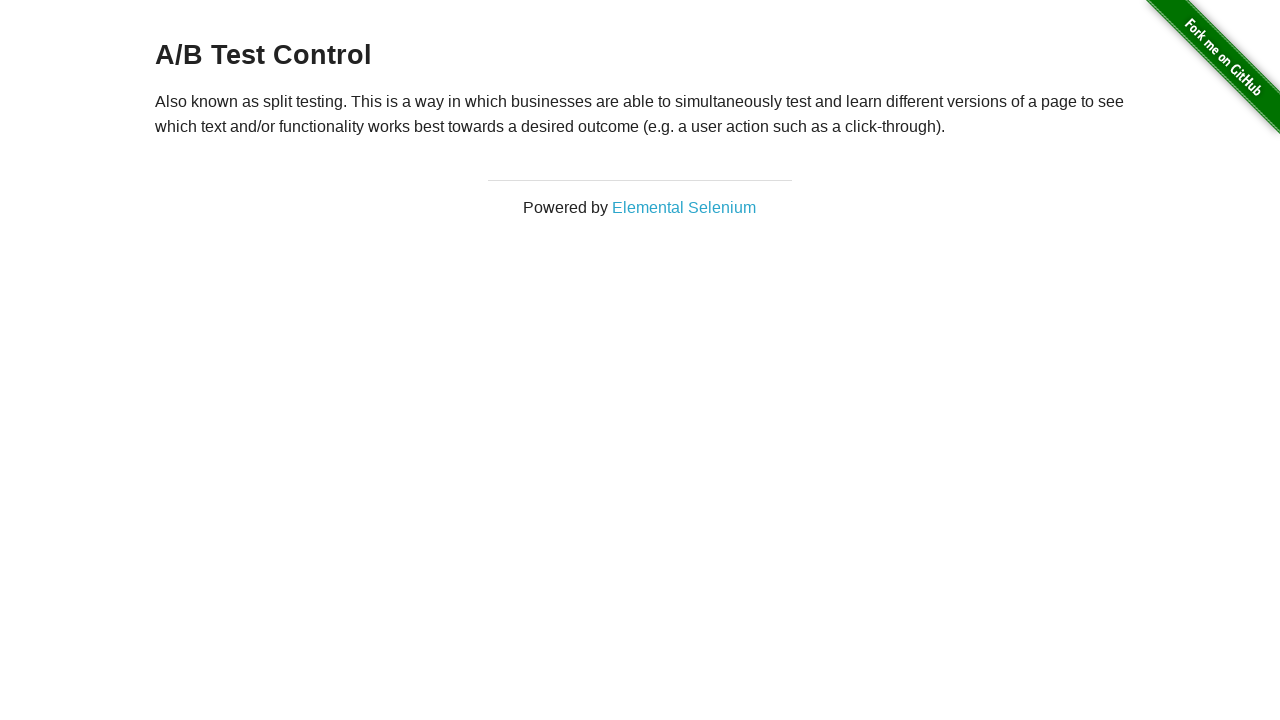